Navigates to the BCBS Texas credentialing page for office physicians and waits for the page to load. The original script attempted to switch to a new tab that would contain a sign-in page, but no action triggers that tab opening.

Starting URL: https://www.bcbstx.com/provider/network/network/credentialing-office-phys-pro

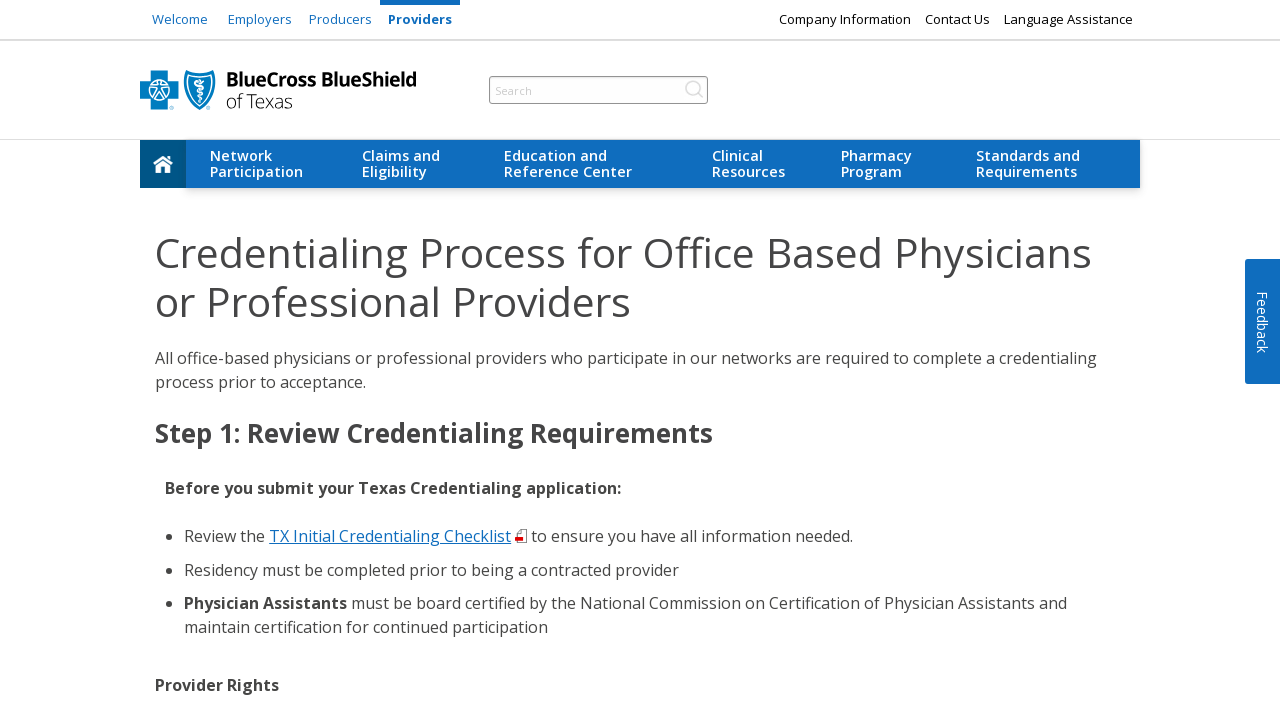

Waited for page to reach networkidle load state
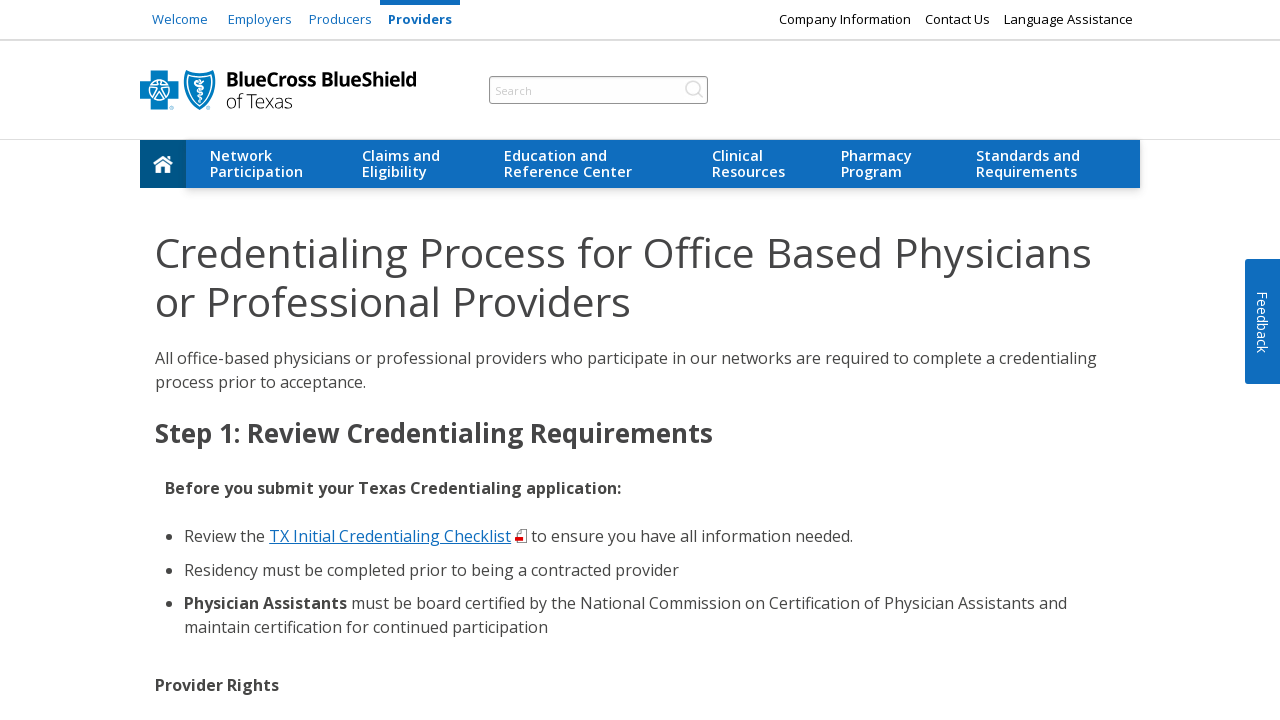

Located CAQH link on the BCBS Texas credentialing page
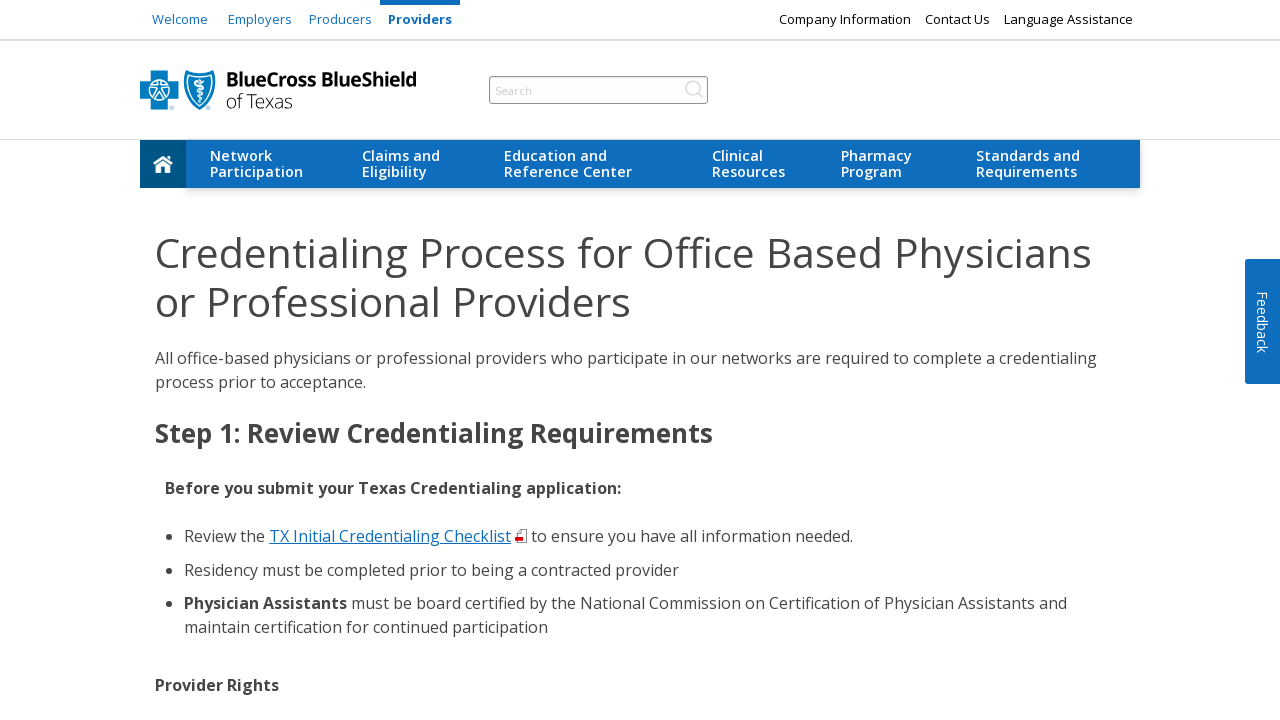

Clicked CAQH link to open new tab at (350, 361) on a:has-text('CAQH'), a[href*='caqh'] >> nth=0
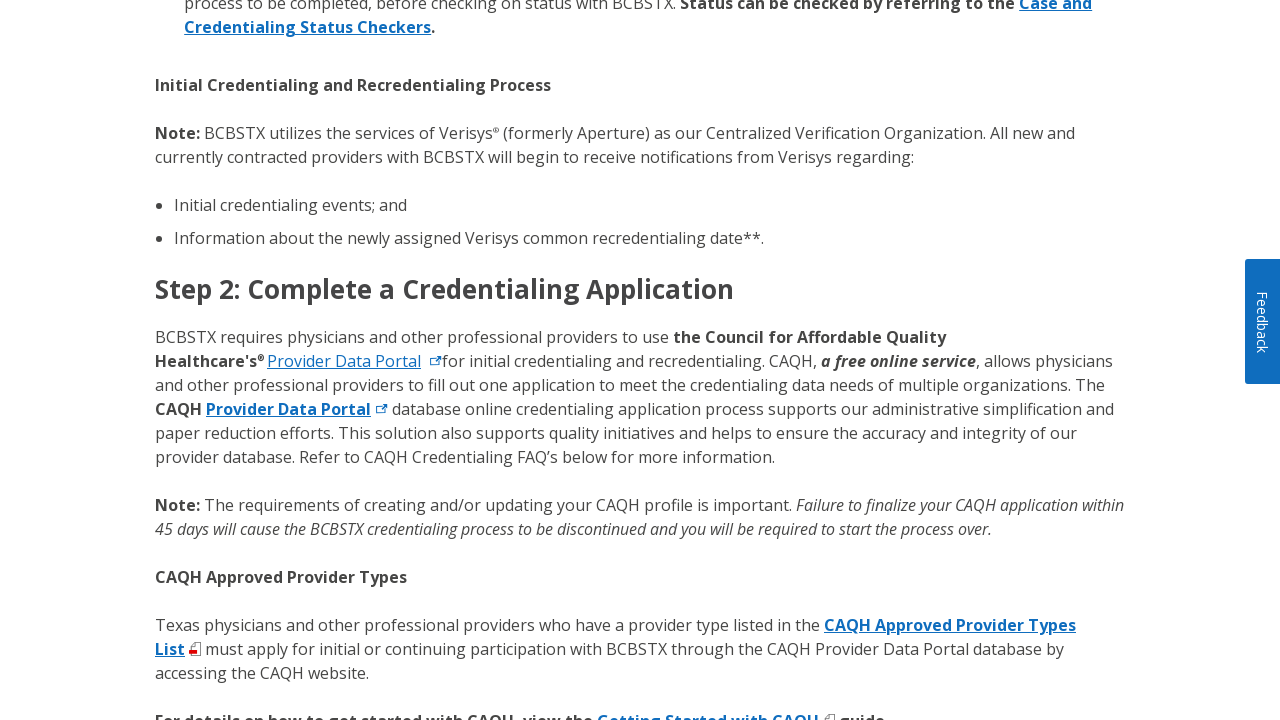

New page tab opened
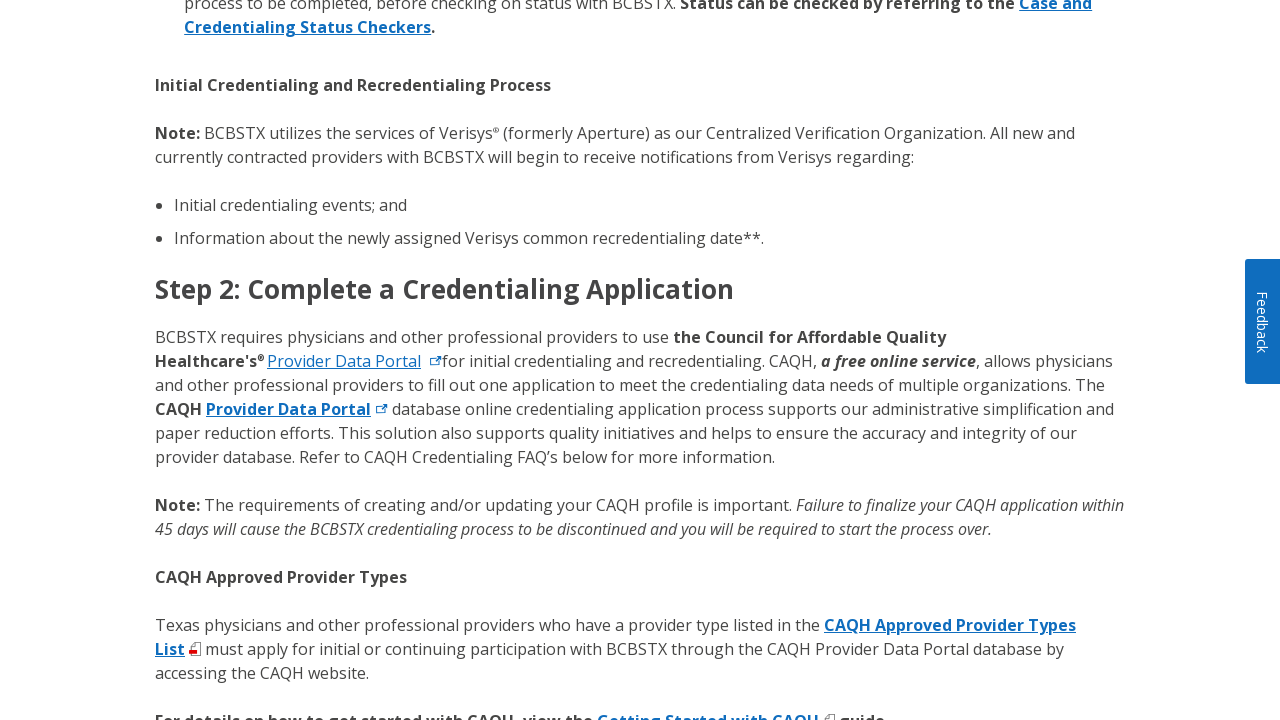

New page finished loading
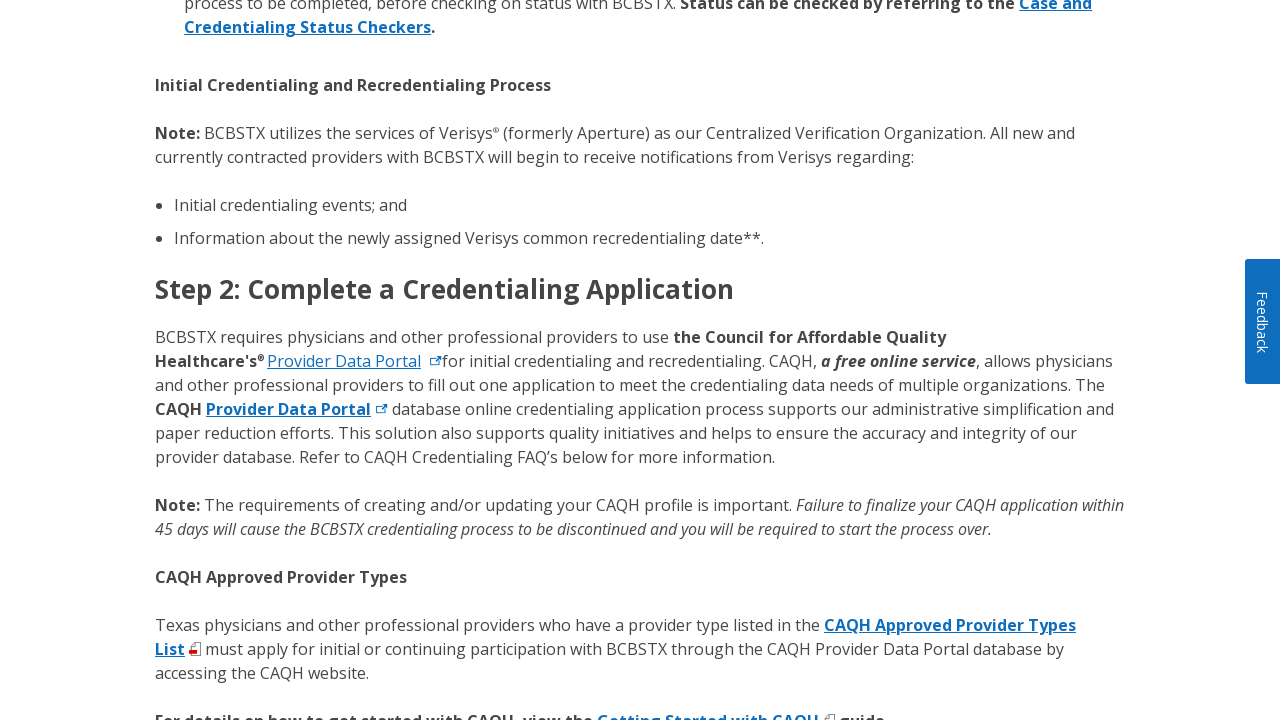

Brought new page to front - CAQH ProView Sign In page is now active
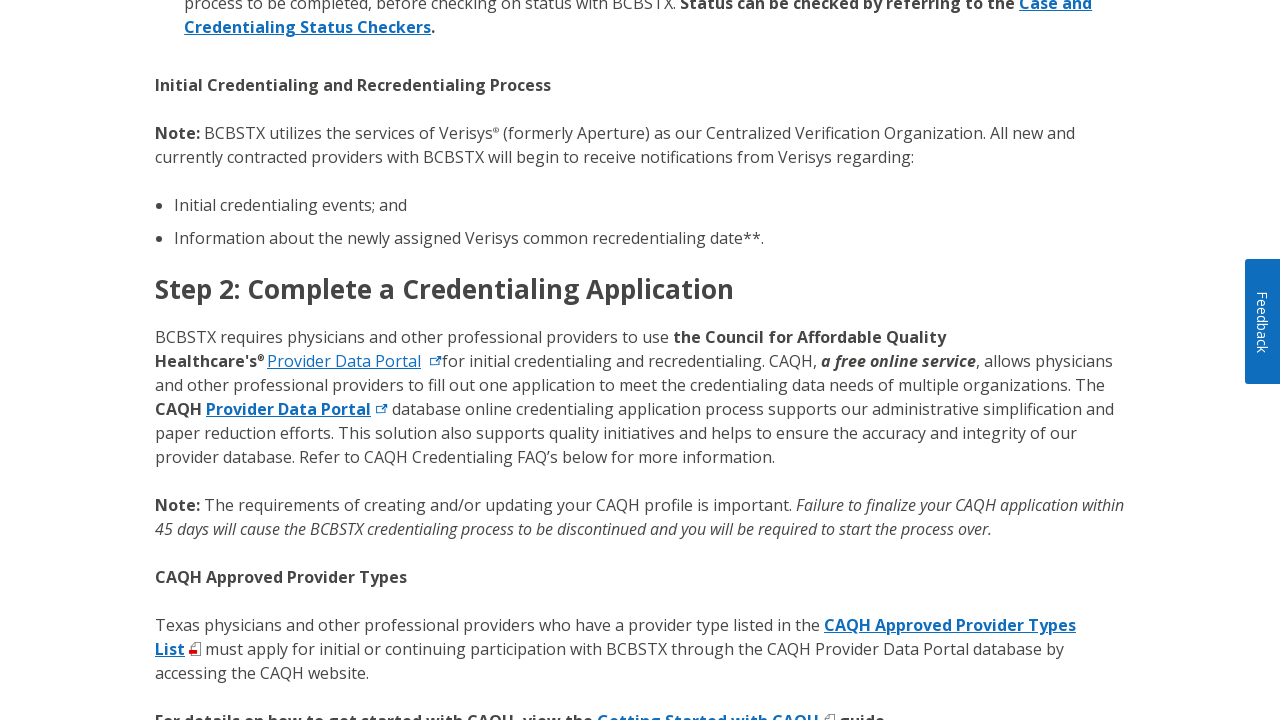

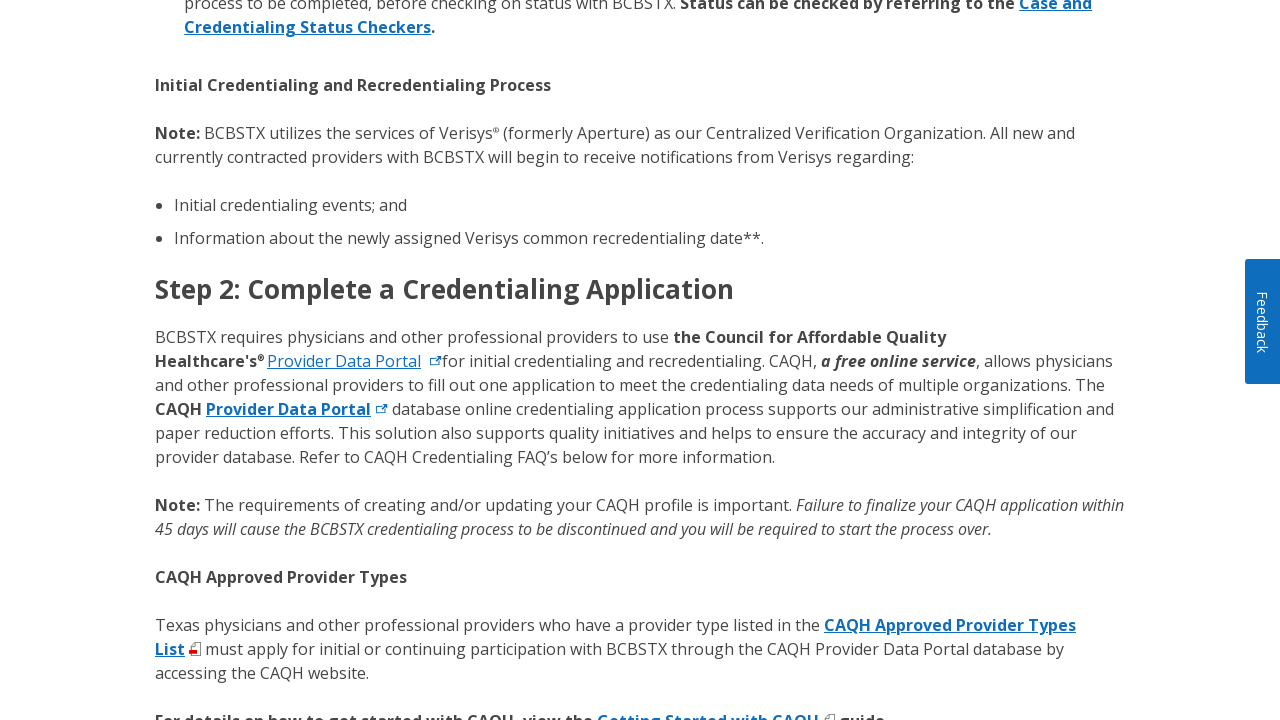